Tests that the currently applied filter link is highlighted with selected class

Starting URL: https://demo.playwright.dev/todomvc

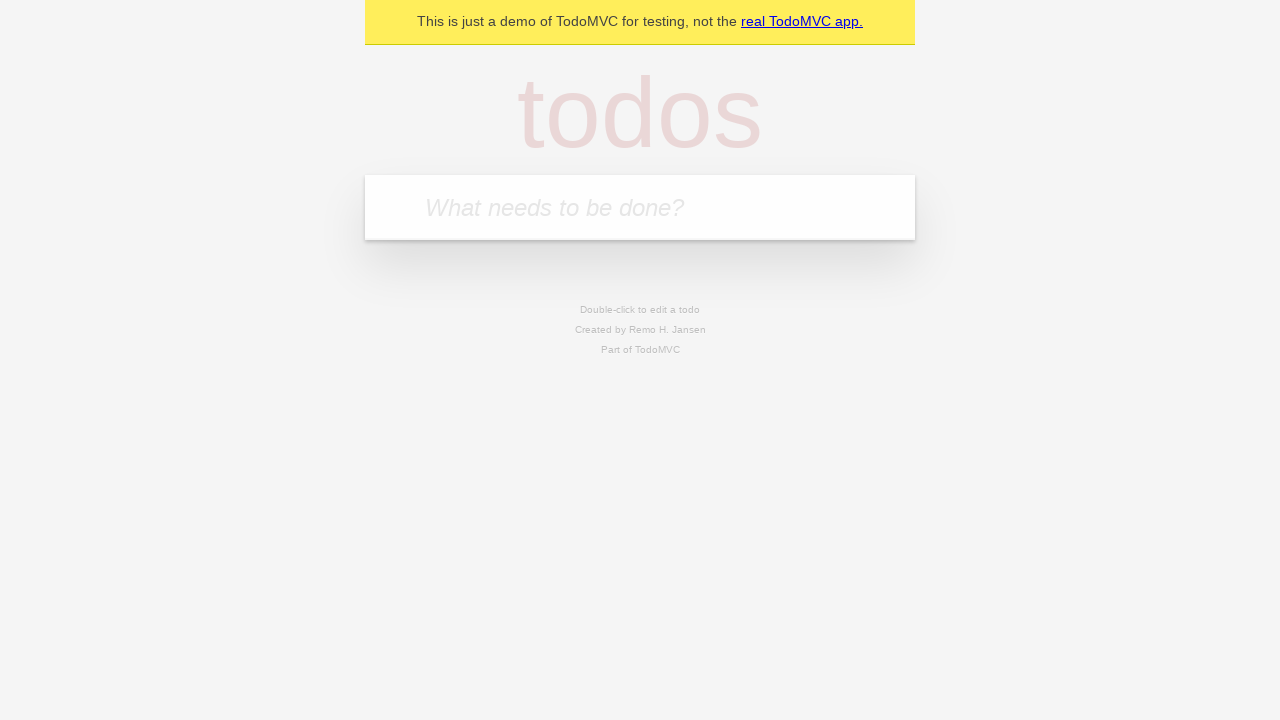

Filled todo input with 'buy some cheese' on internal:attr=[placeholder="What needs to be done?"i]
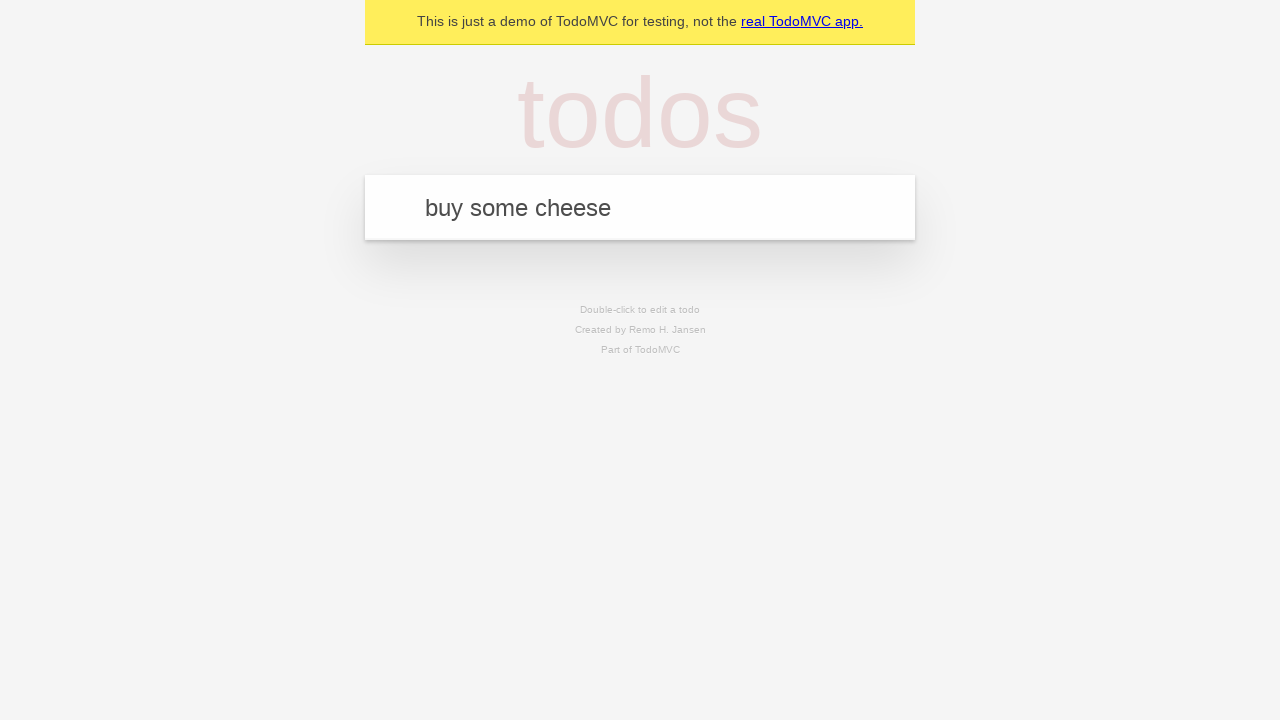

Pressed Enter to add todo 'buy some cheese' on internal:attr=[placeholder="What needs to be done?"i]
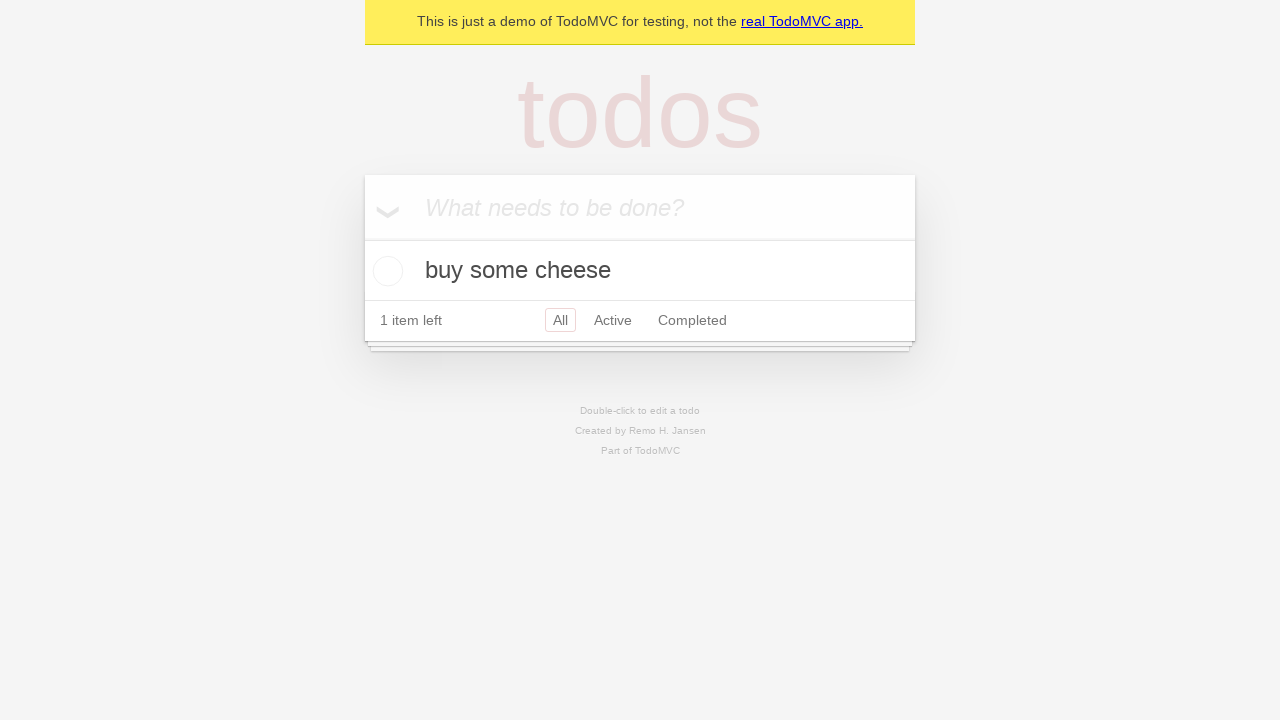

Filled todo input with 'feed the cat' on internal:attr=[placeholder="What needs to be done?"i]
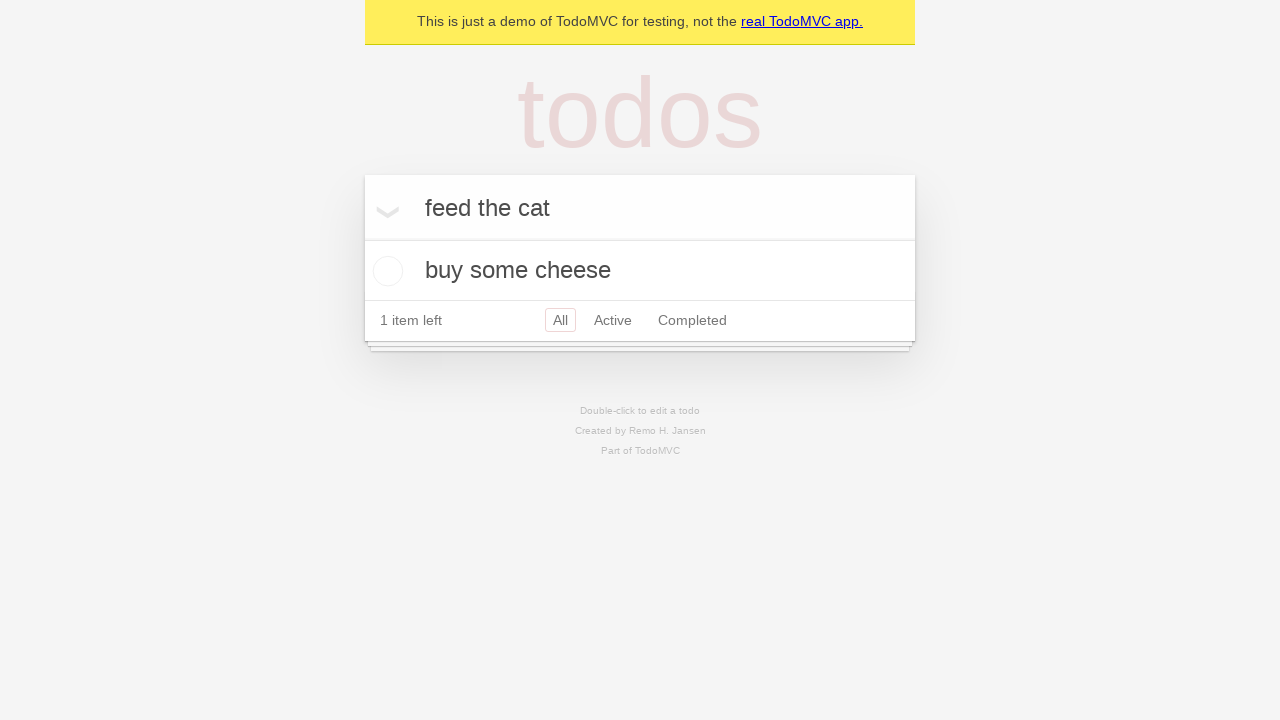

Pressed Enter to add todo 'feed the cat' on internal:attr=[placeholder="What needs to be done?"i]
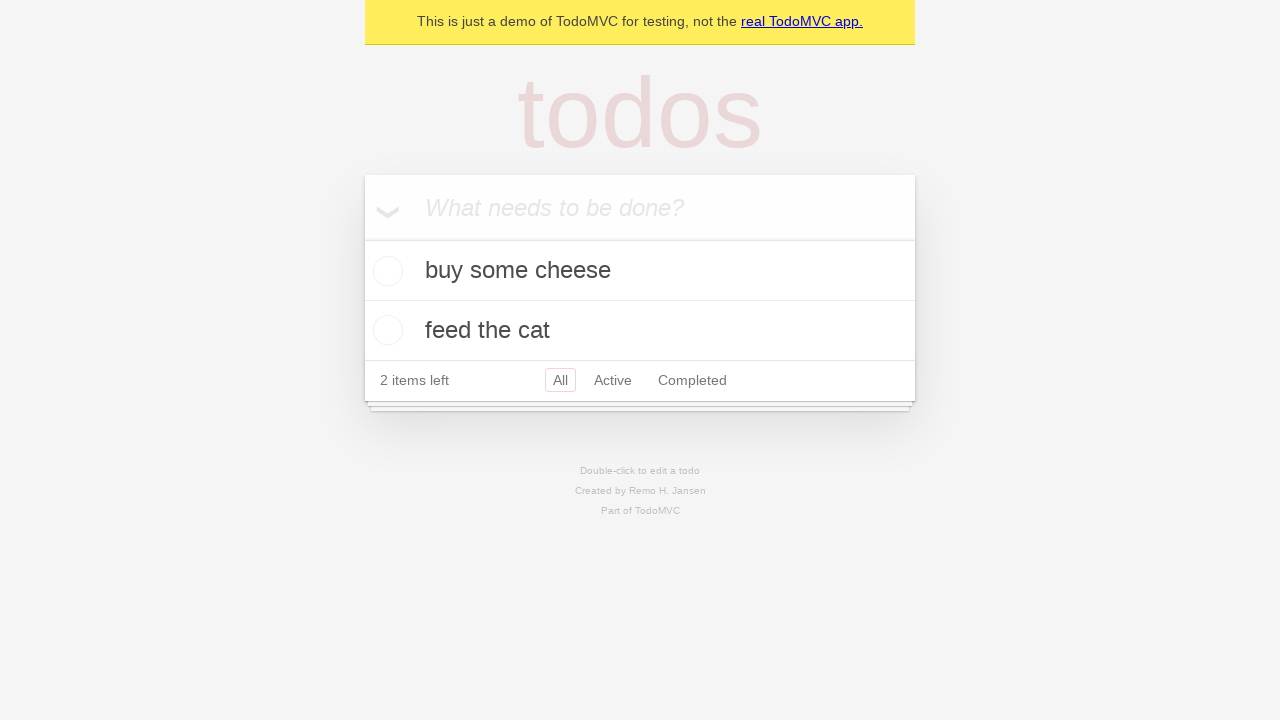

Filled todo input with 'book a doctors appointment' on internal:attr=[placeholder="What needs to be done?"i]
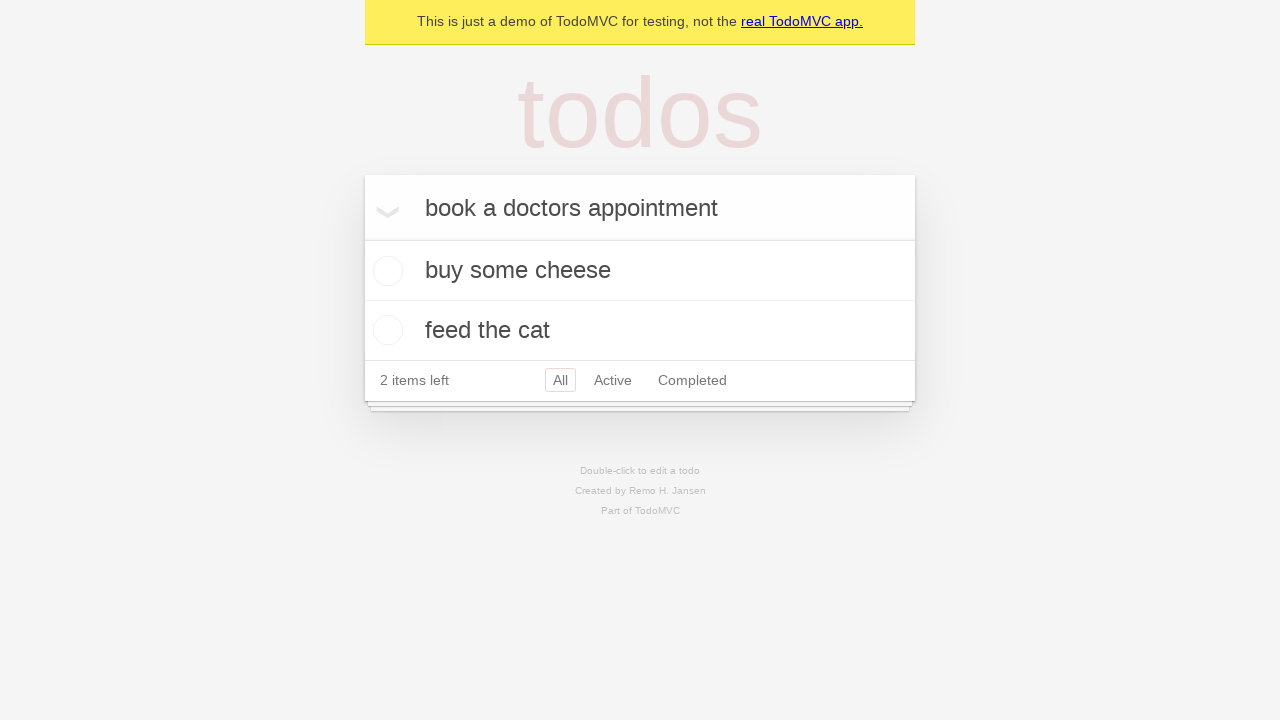

Pressed Enter to add todo 'book a doctors appointment' on internal:attr=[placeholder="What needs to be done?"i]
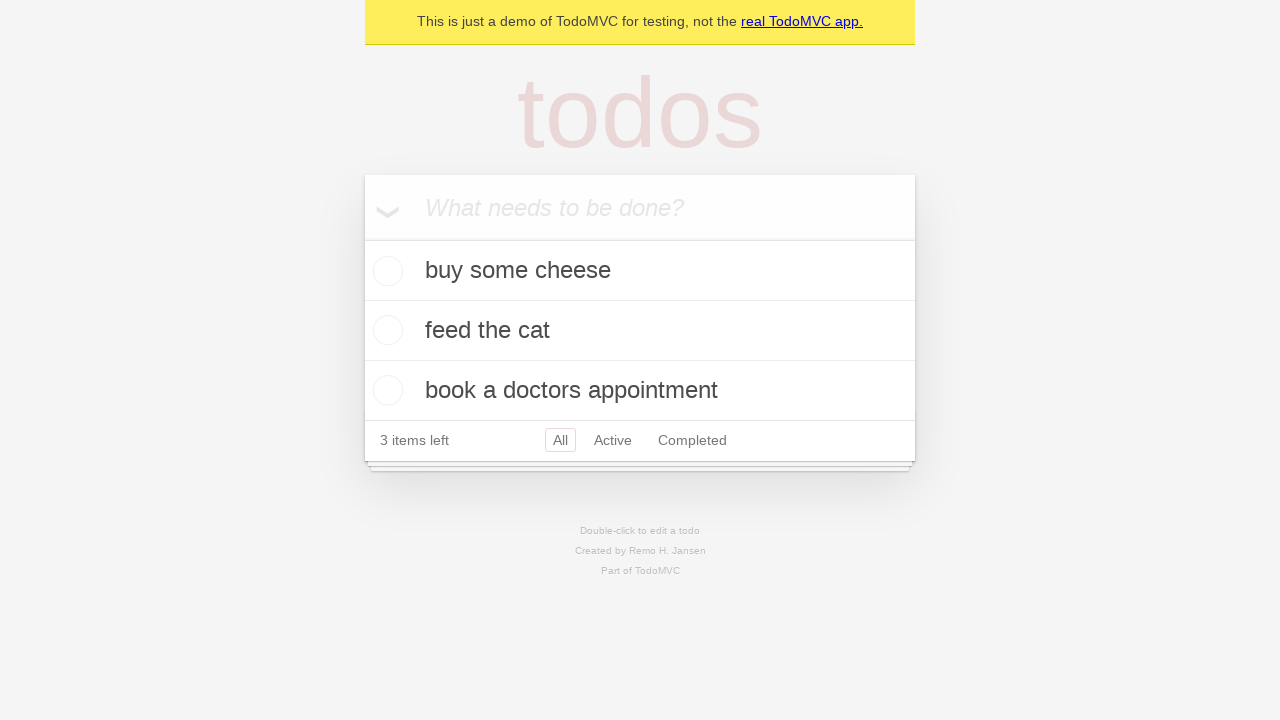

Verified that 'All' filter link has 'selected' class
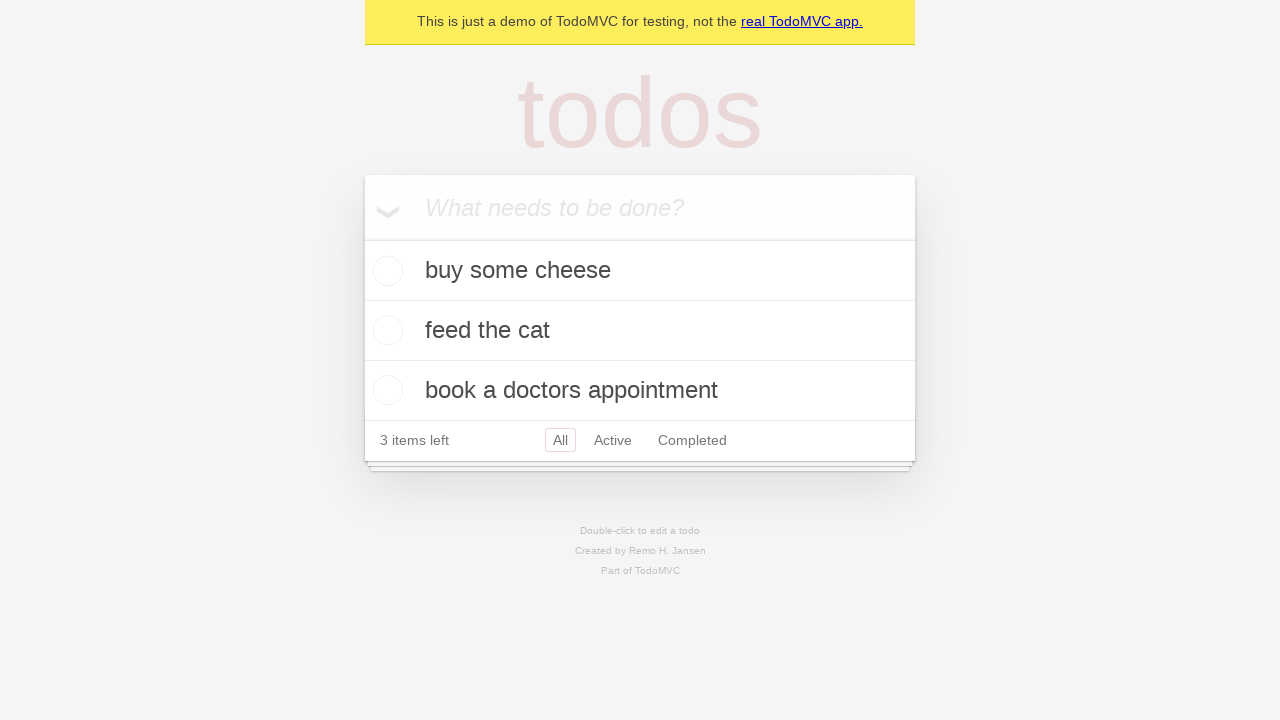

Clicked 'Active' filter link at (613, 440) on internal:role=link[name="Active"i]
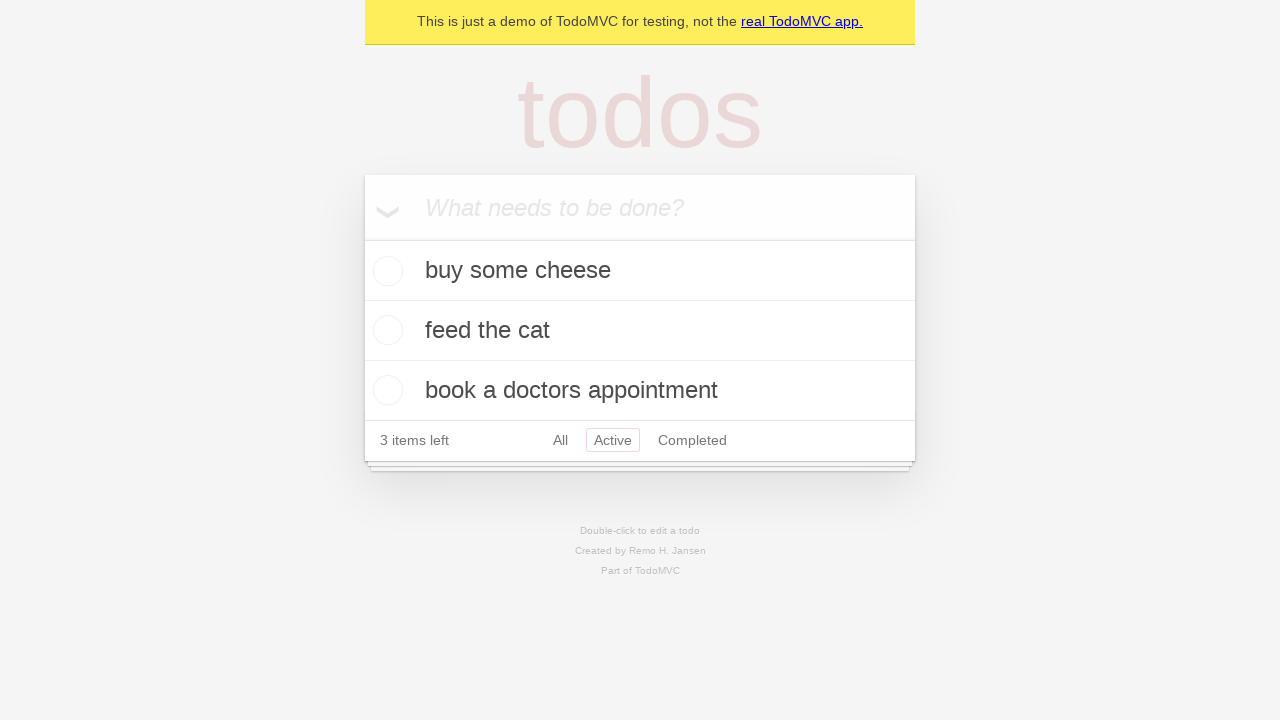

Verified that 'Active' filter link has 'selected' class
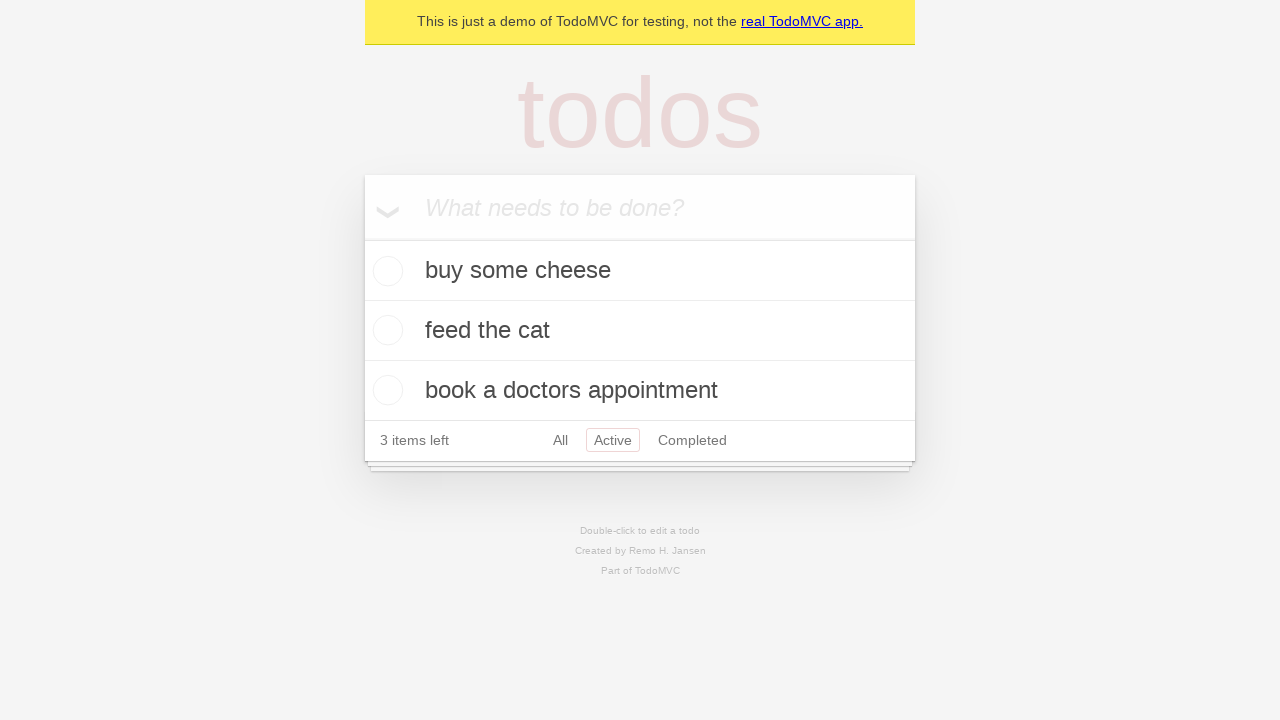

Clicked 'Completed' filter link at (692, 440) on internal:role=link[name="Completed"i]
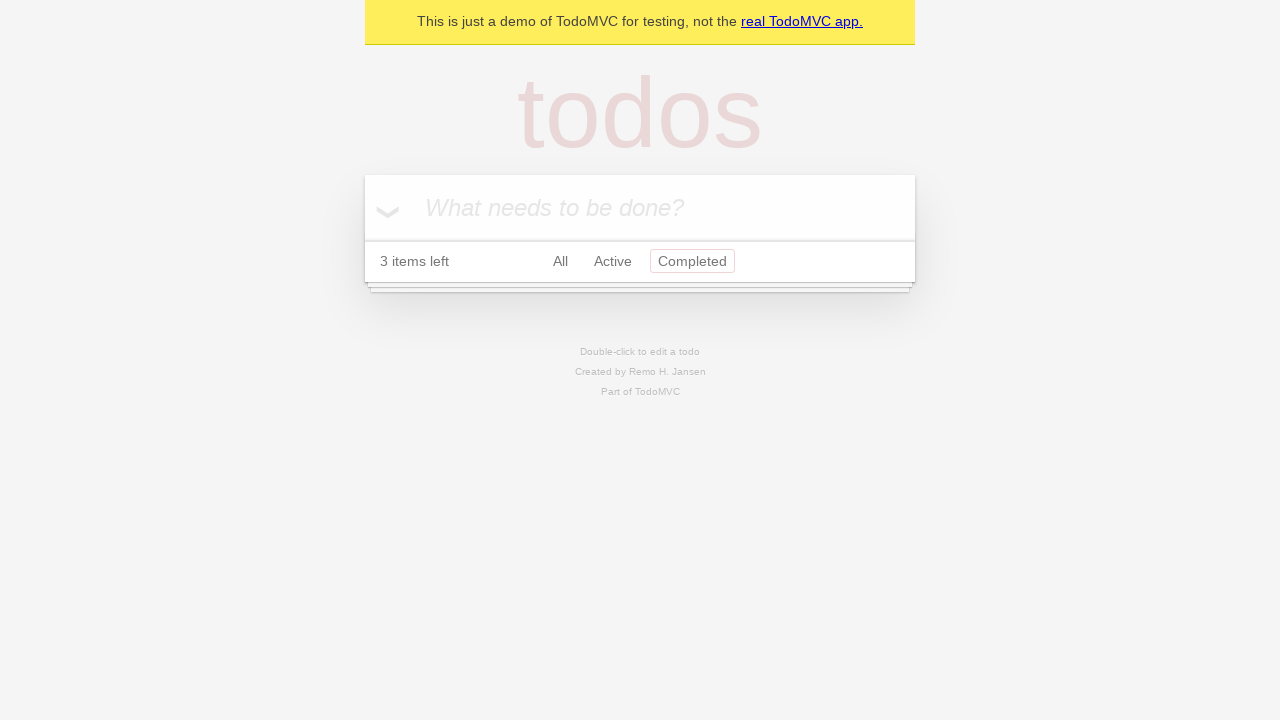

Verified that 'Completed' filter link has 'selected' class
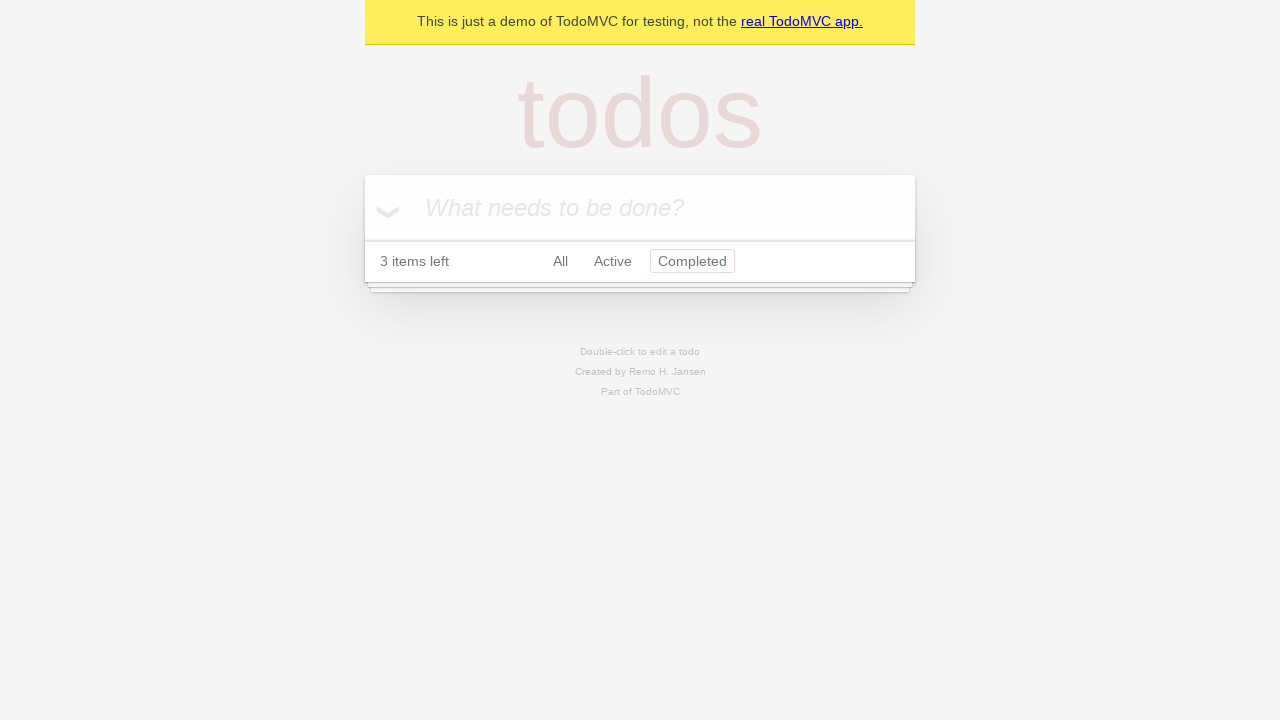

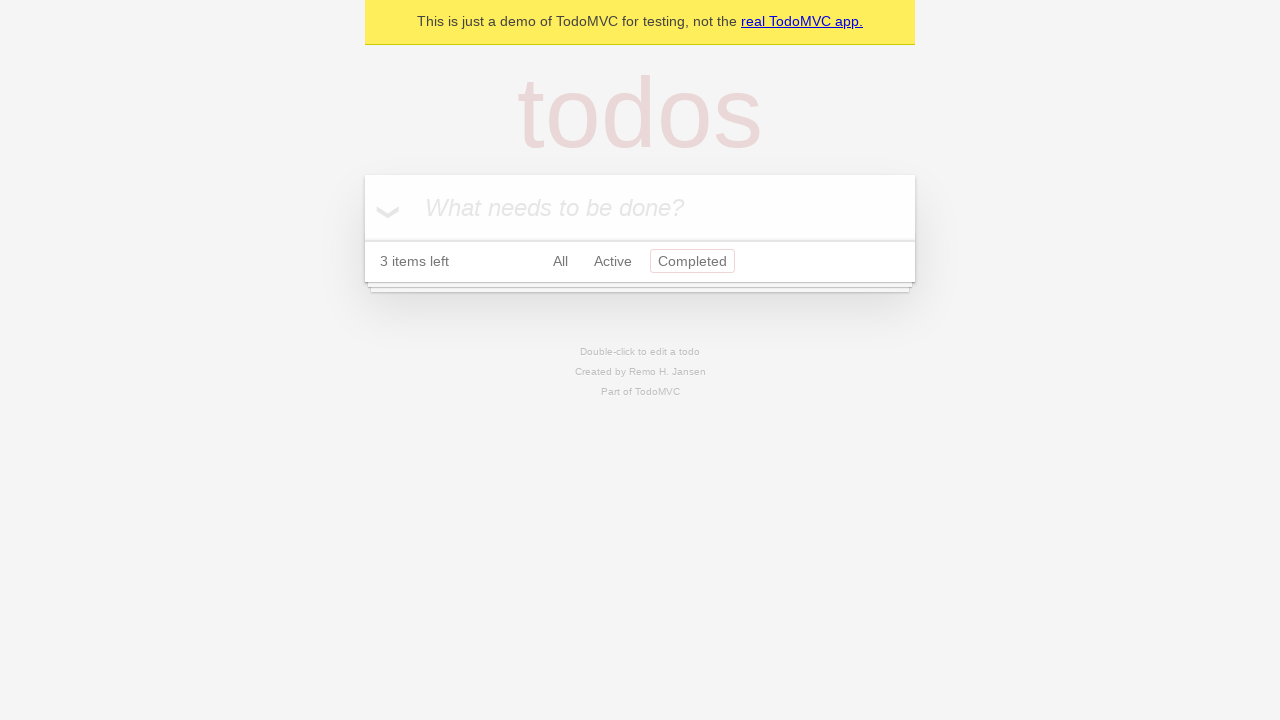